Tests the forgot password functionality by clicking on the "Forgot your password?" link on a practice login page

Starting URL: https://rahulshettyacademy.com/locatorspractice/

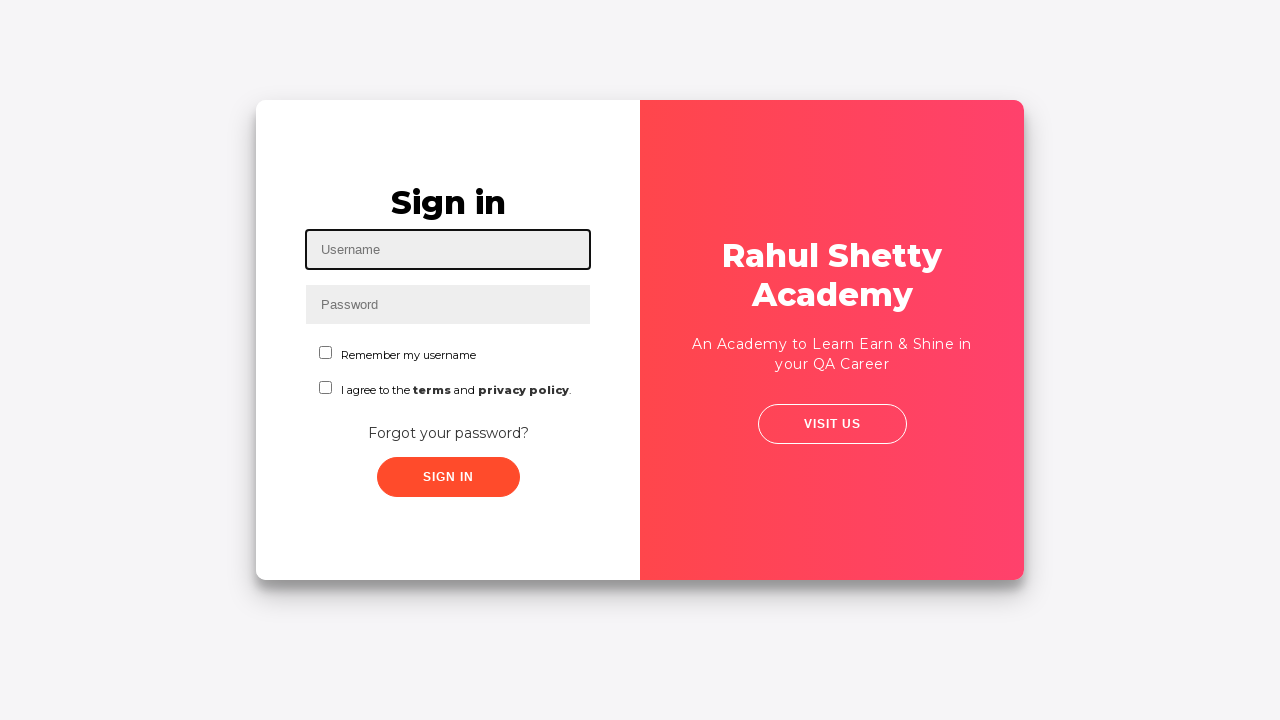

Navigated to the practice login page
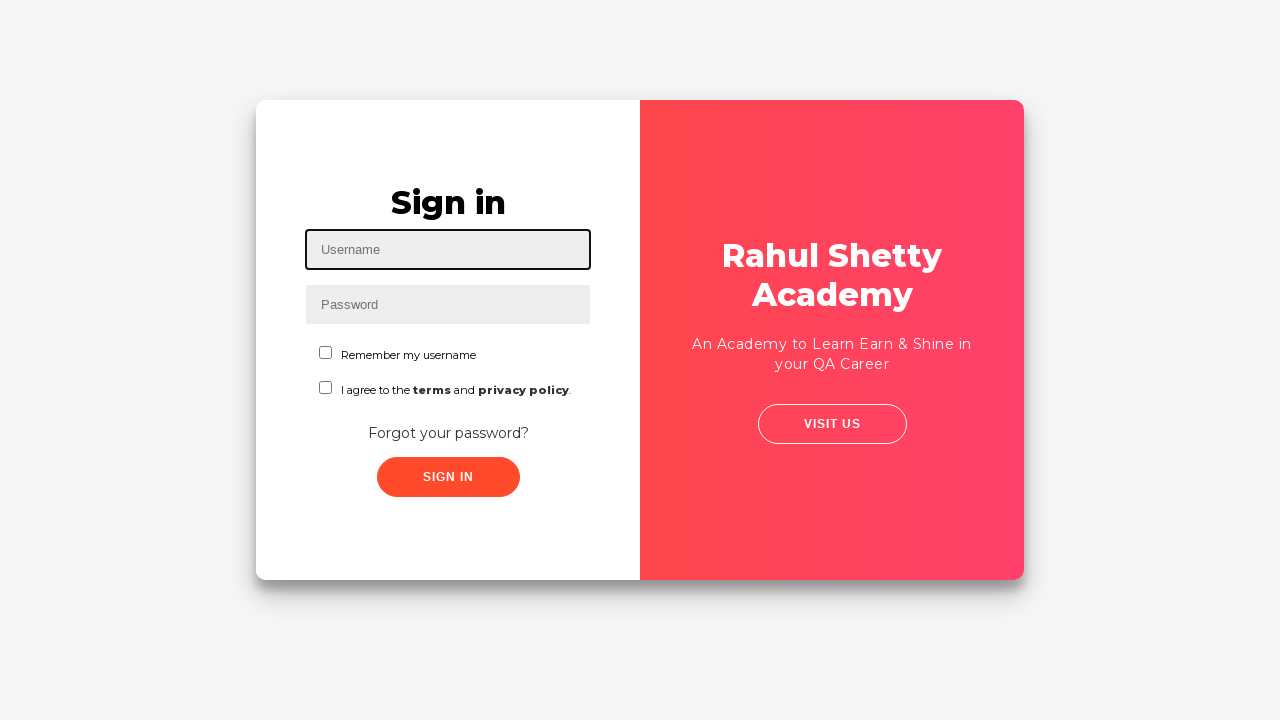

Clicked on 'Forgot your password?' link at (448, 433) on text=Forgot your password?
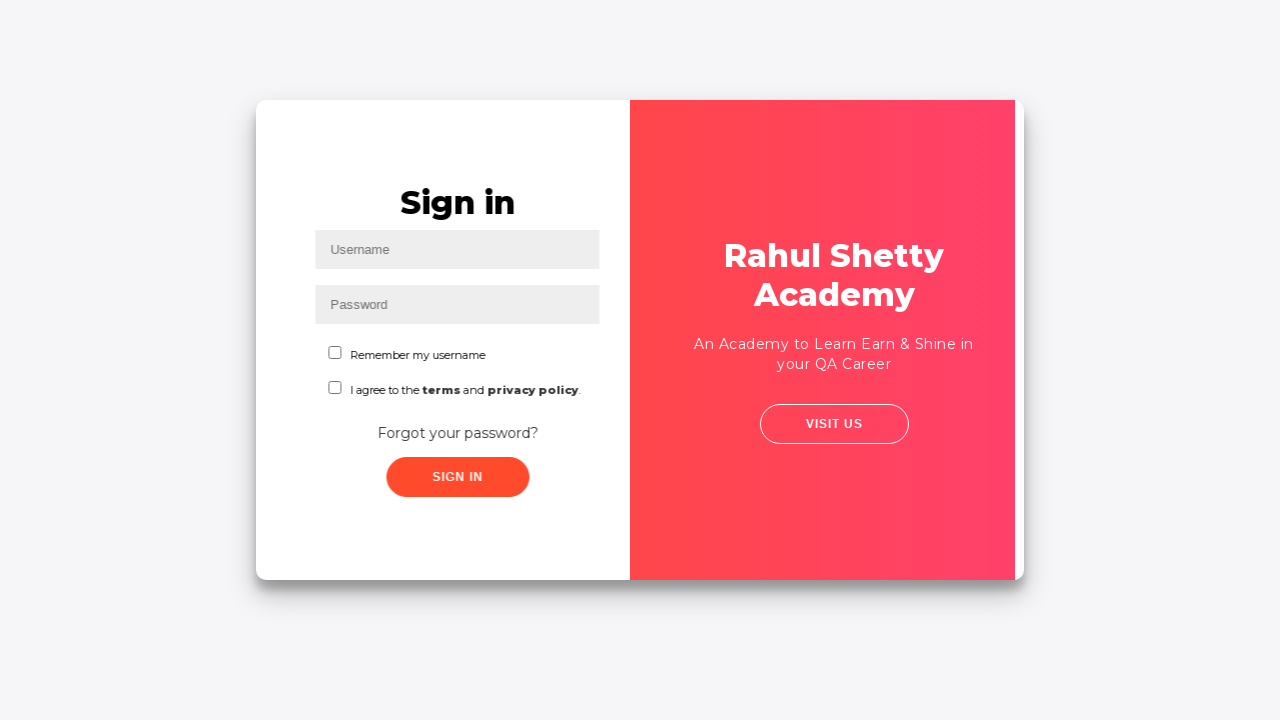

Waited for forgot password form to appear
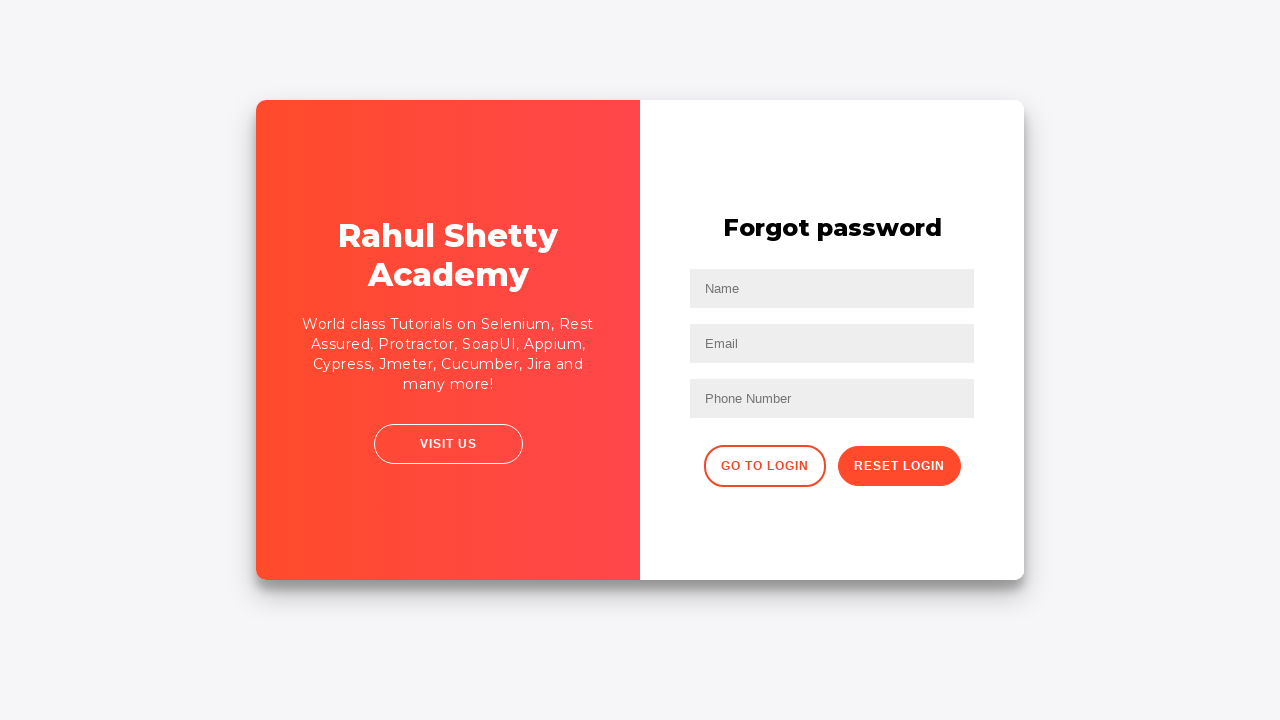

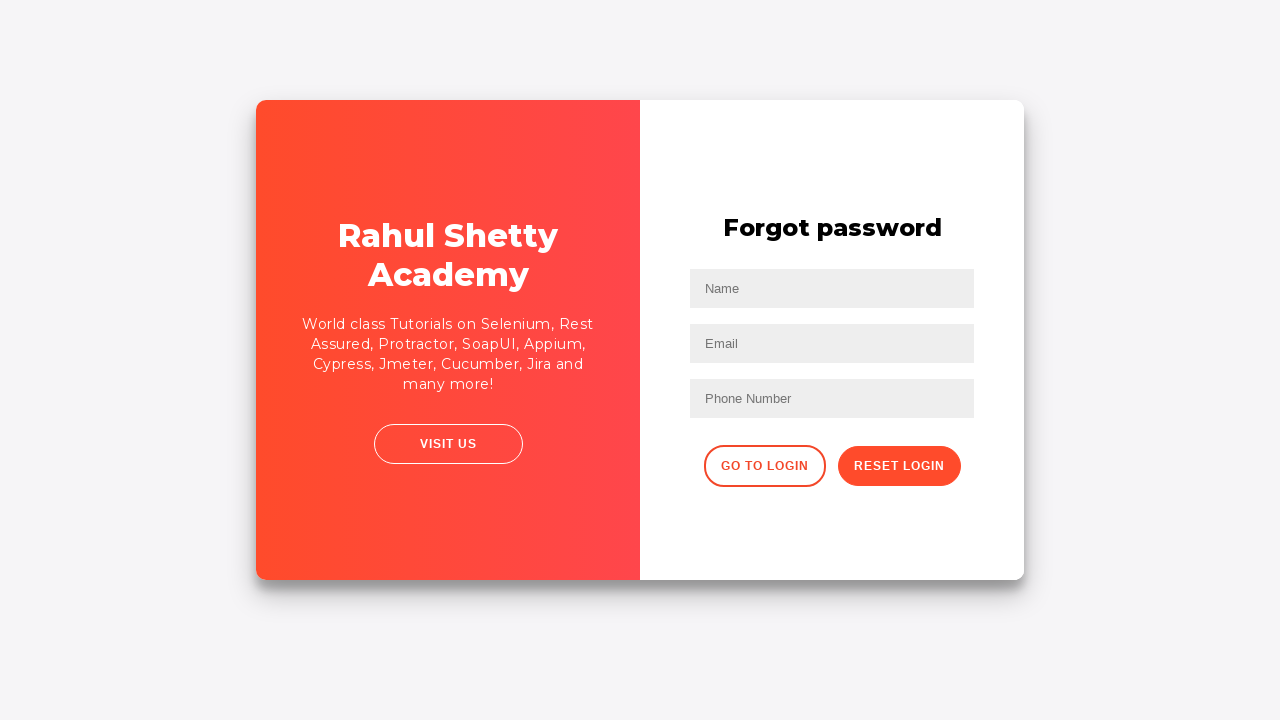